Tests a loading images page by waiting for images to finish loading (indicated by "Done!" text appearing) and then verifies the award image element is present

Starting URL: https://bonigarcia.dev/selenium-webdriver-java/loading-images.html

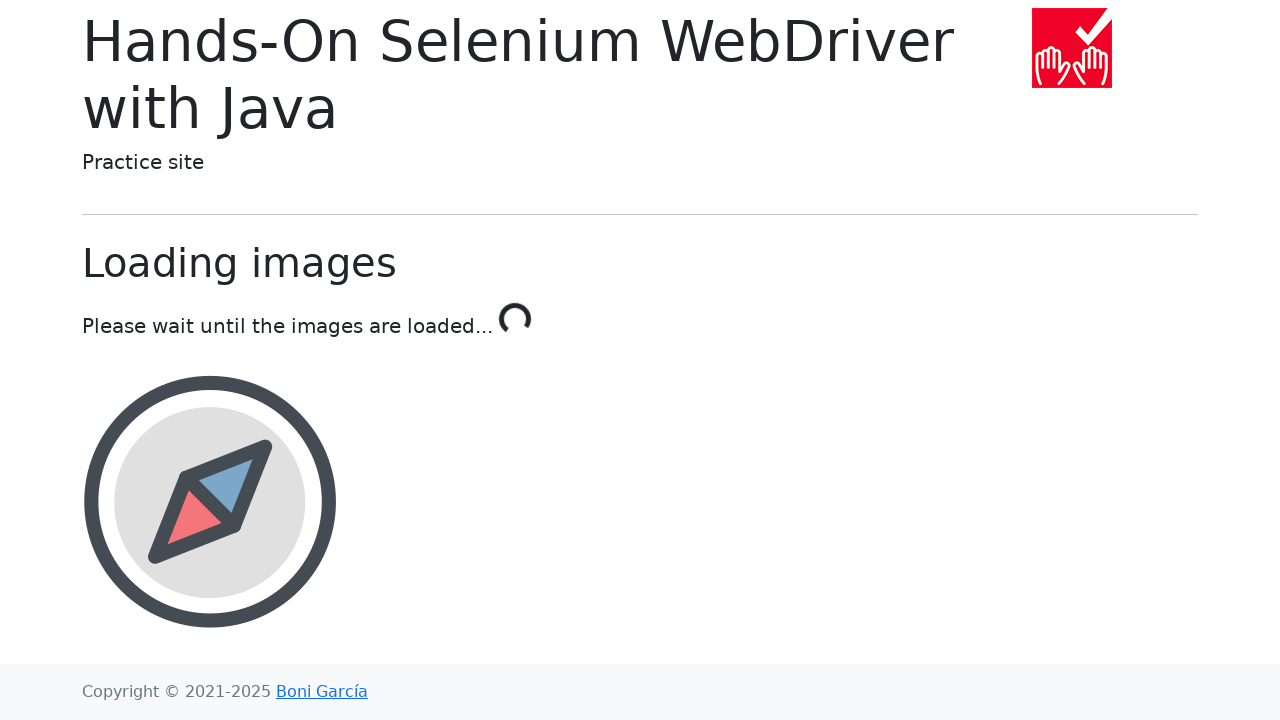

Navigated to loading images test page
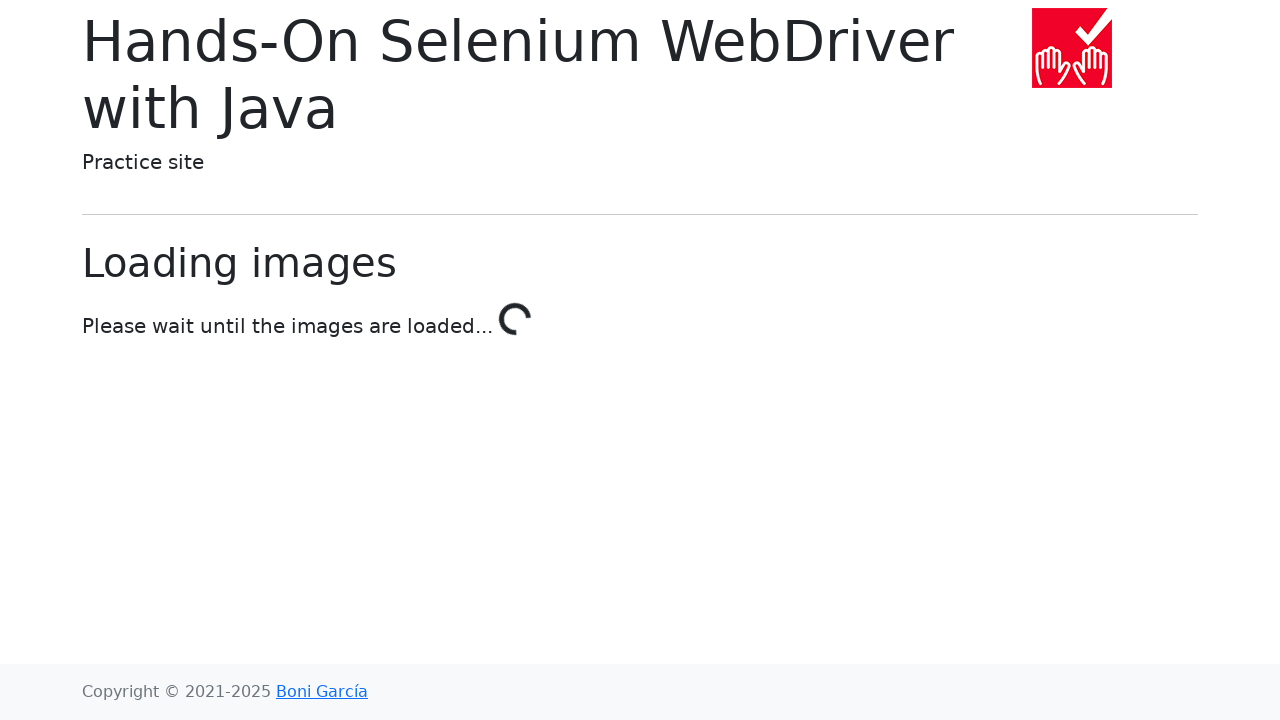

Waited for all images to finish loading (Done! text appeared)
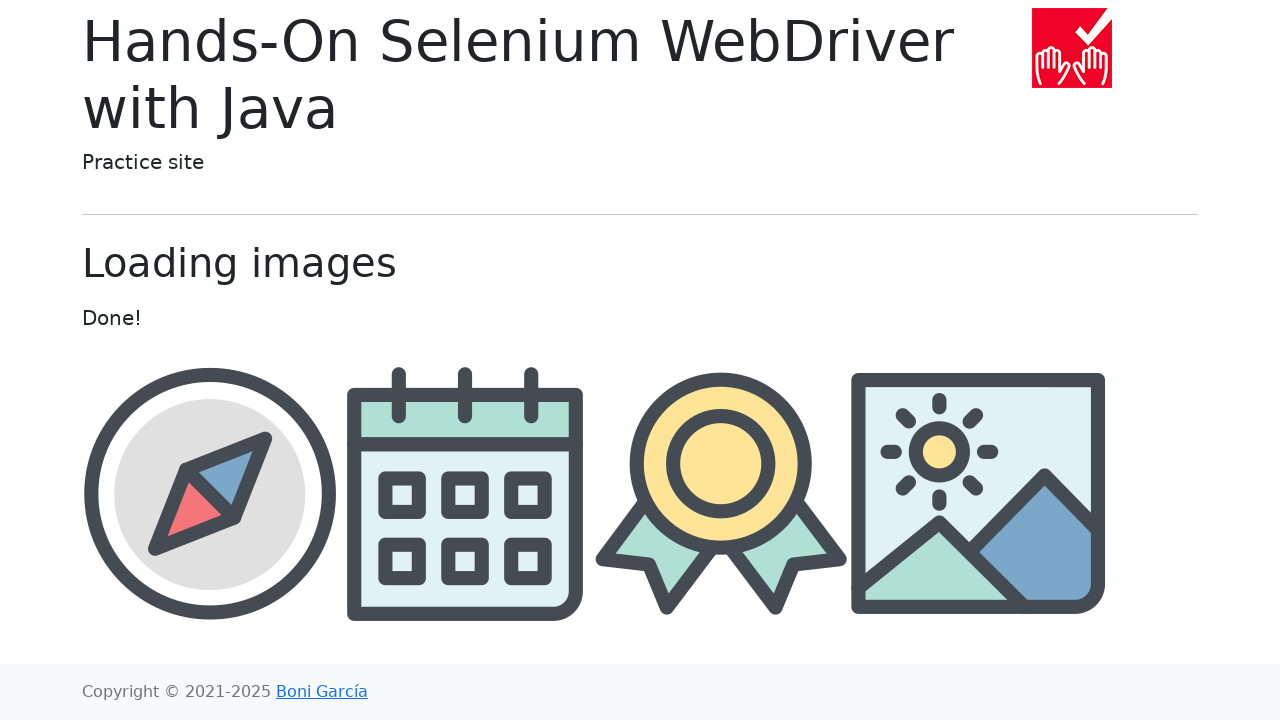

Located award image element
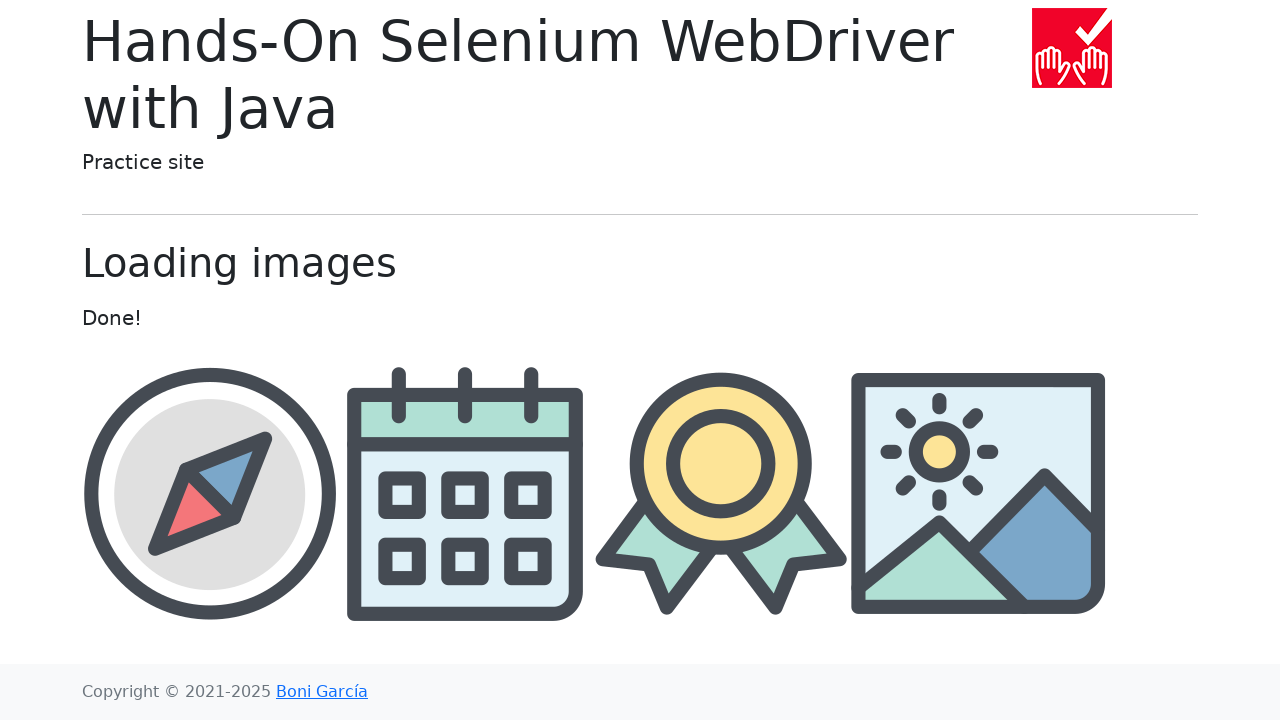

Verified award image element is visible
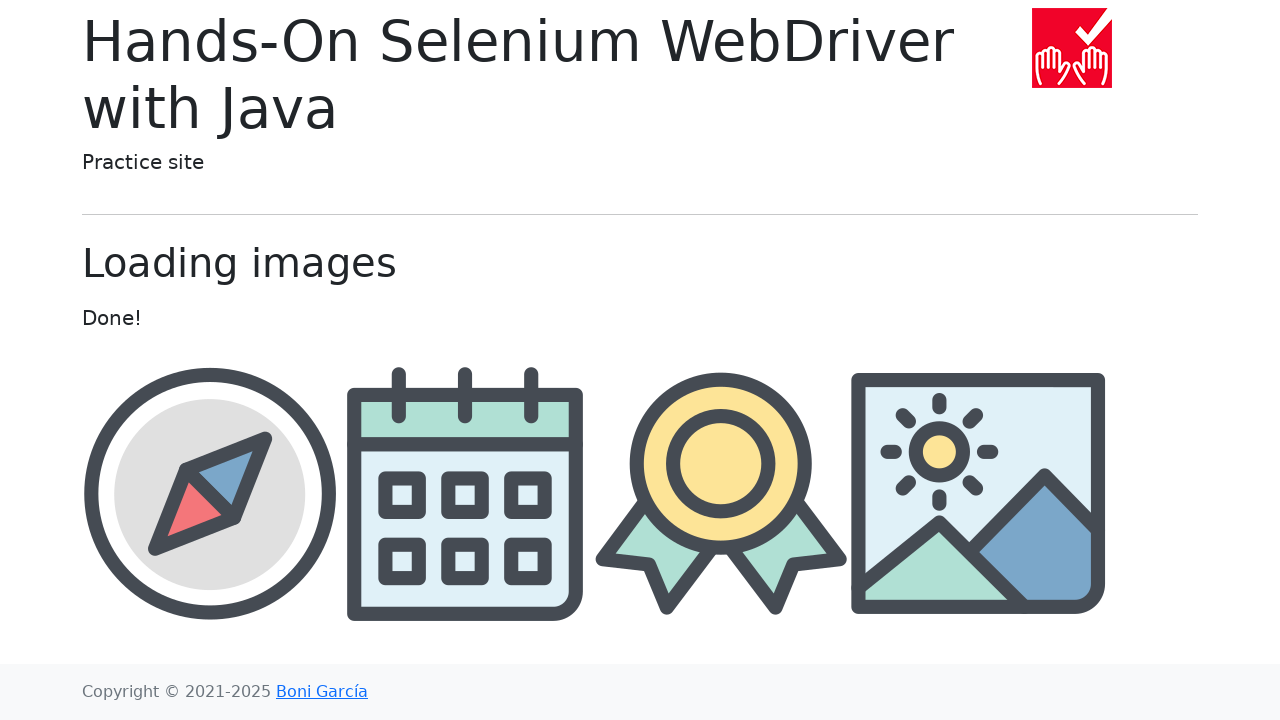

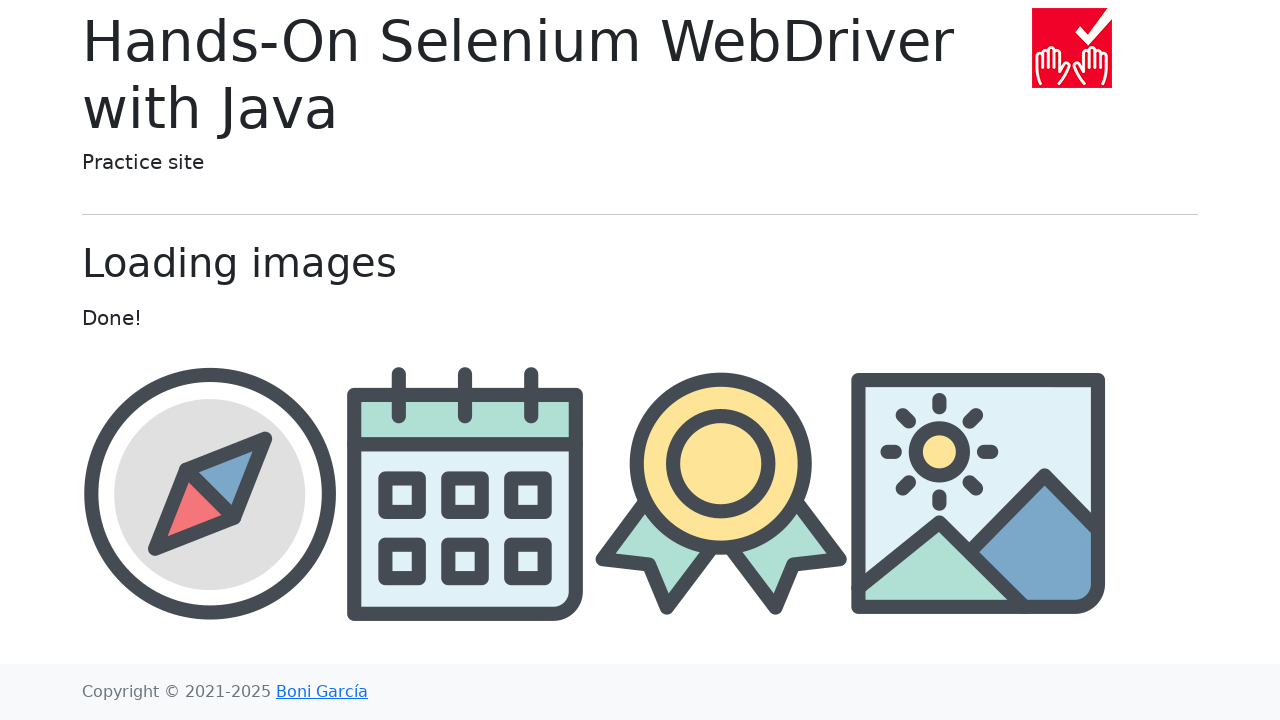